Navigates to the Brazilian postal service (Correios) website and maximizes the browser window

Starting URL: https://www.correios.com.br/

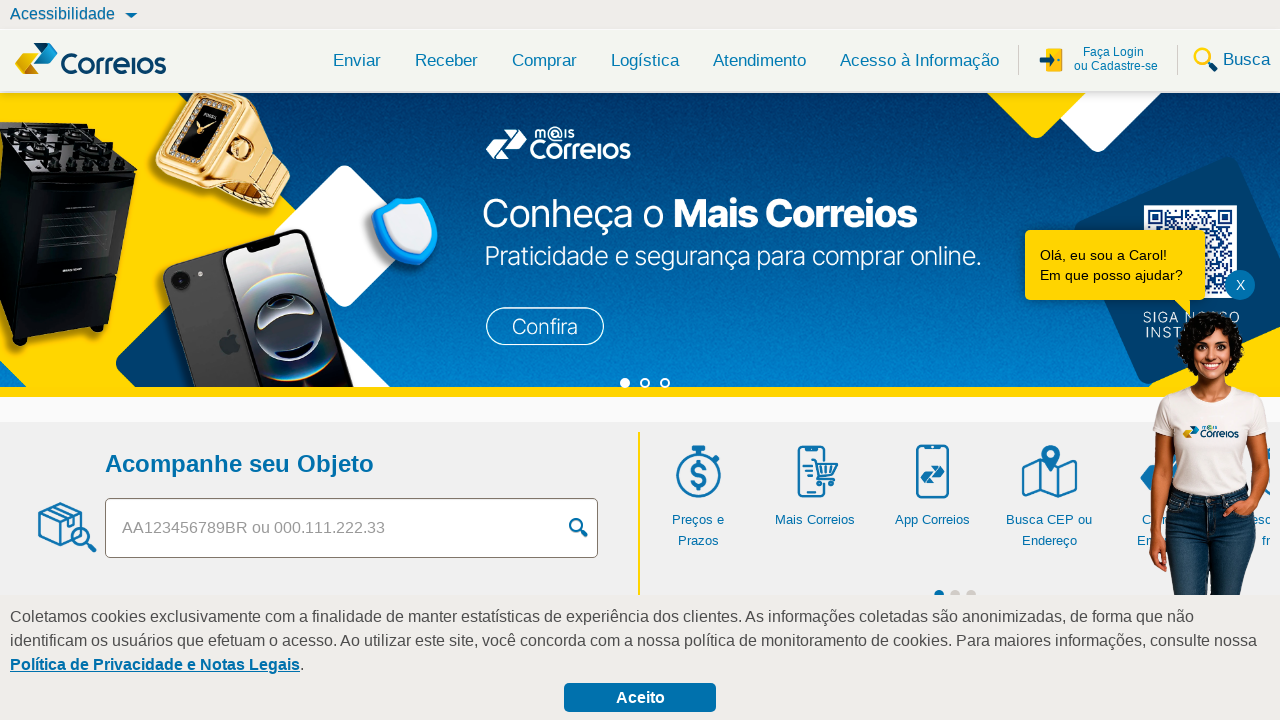

Navigated to Correios website (https://www.correios.com.br/)
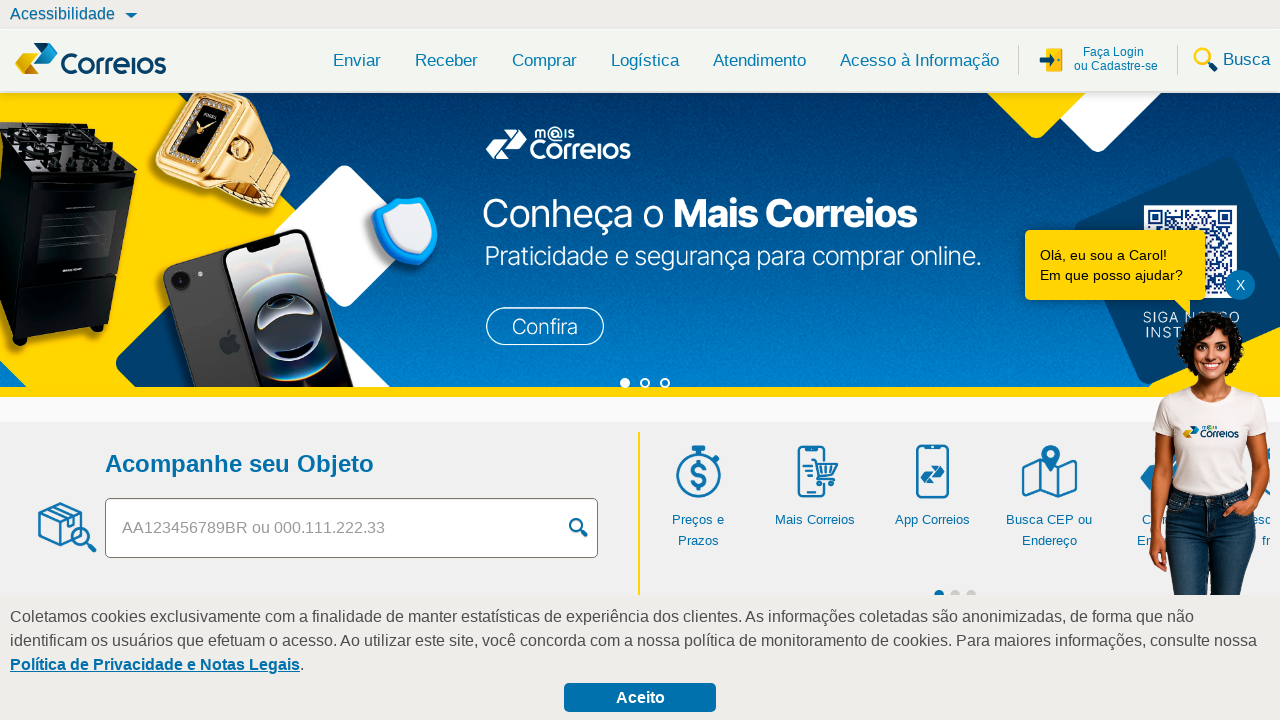

Maximized browser window to 1920x1080
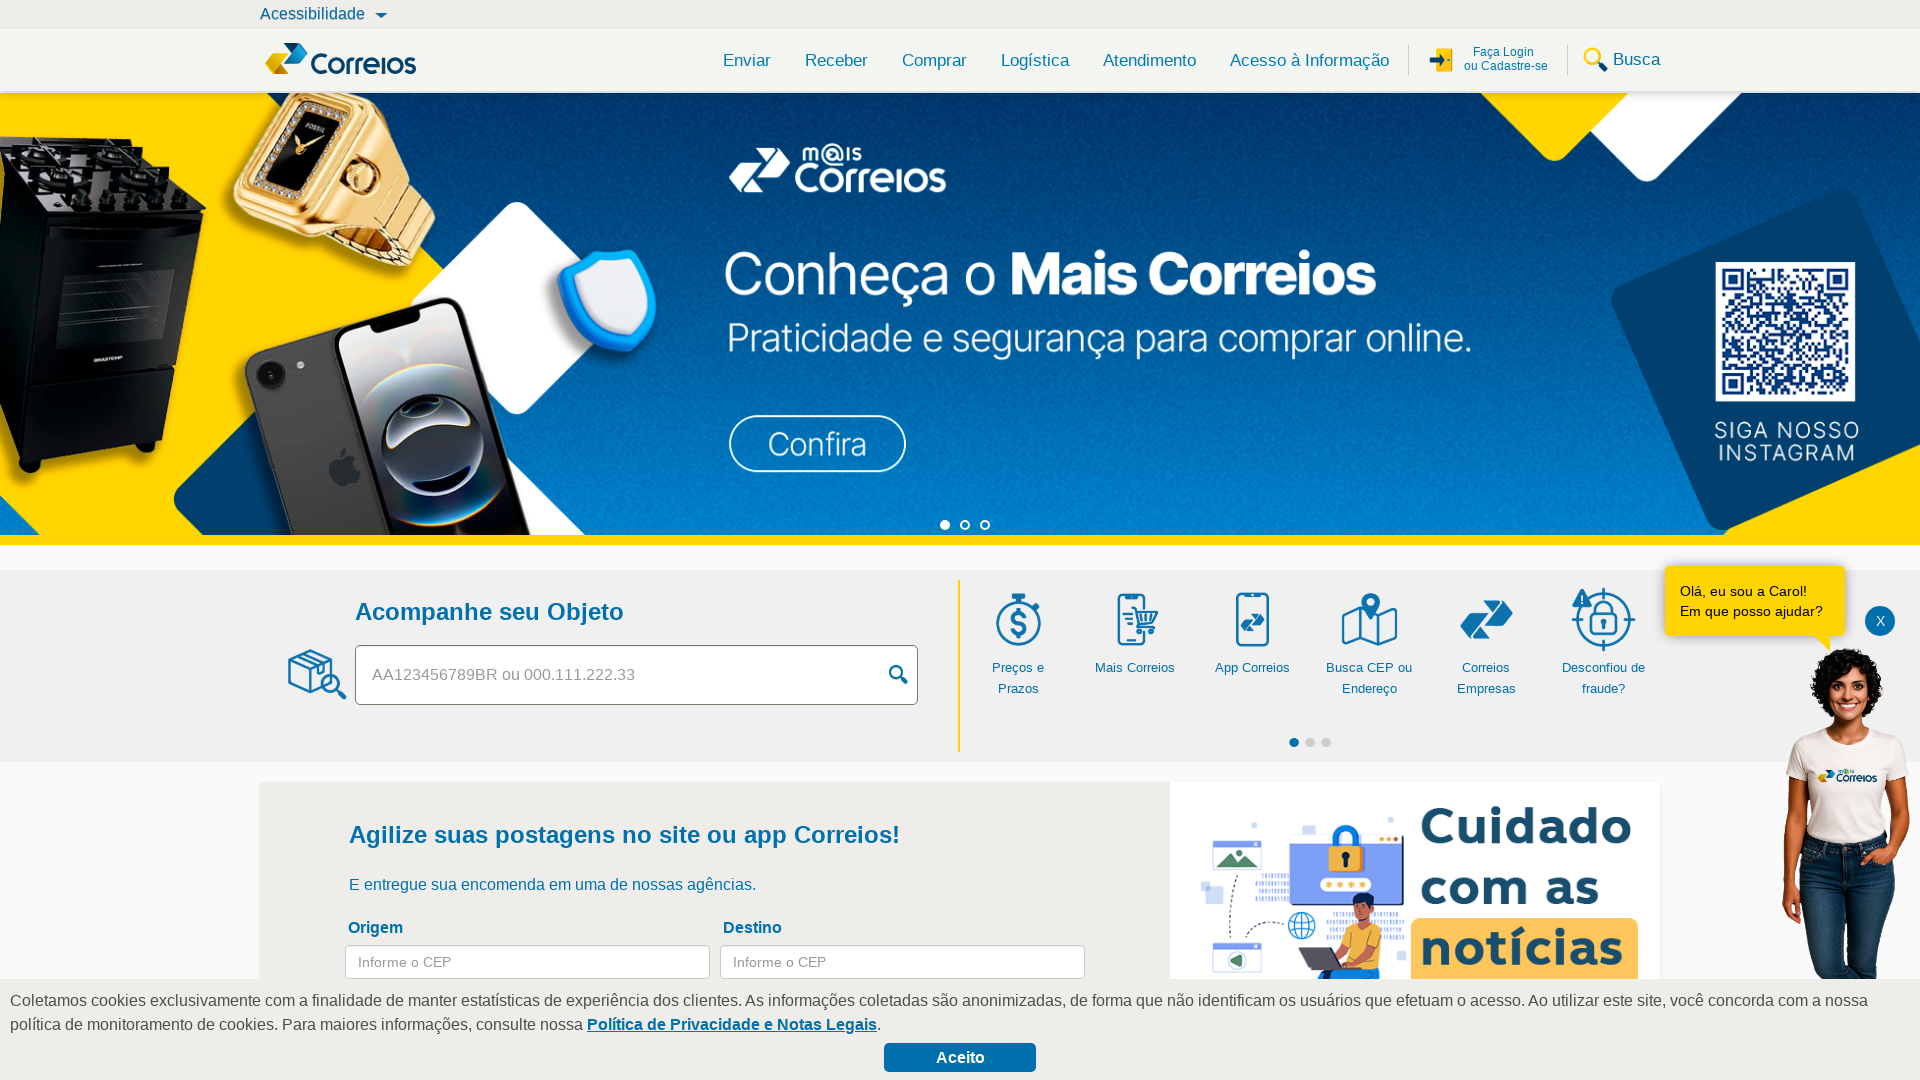

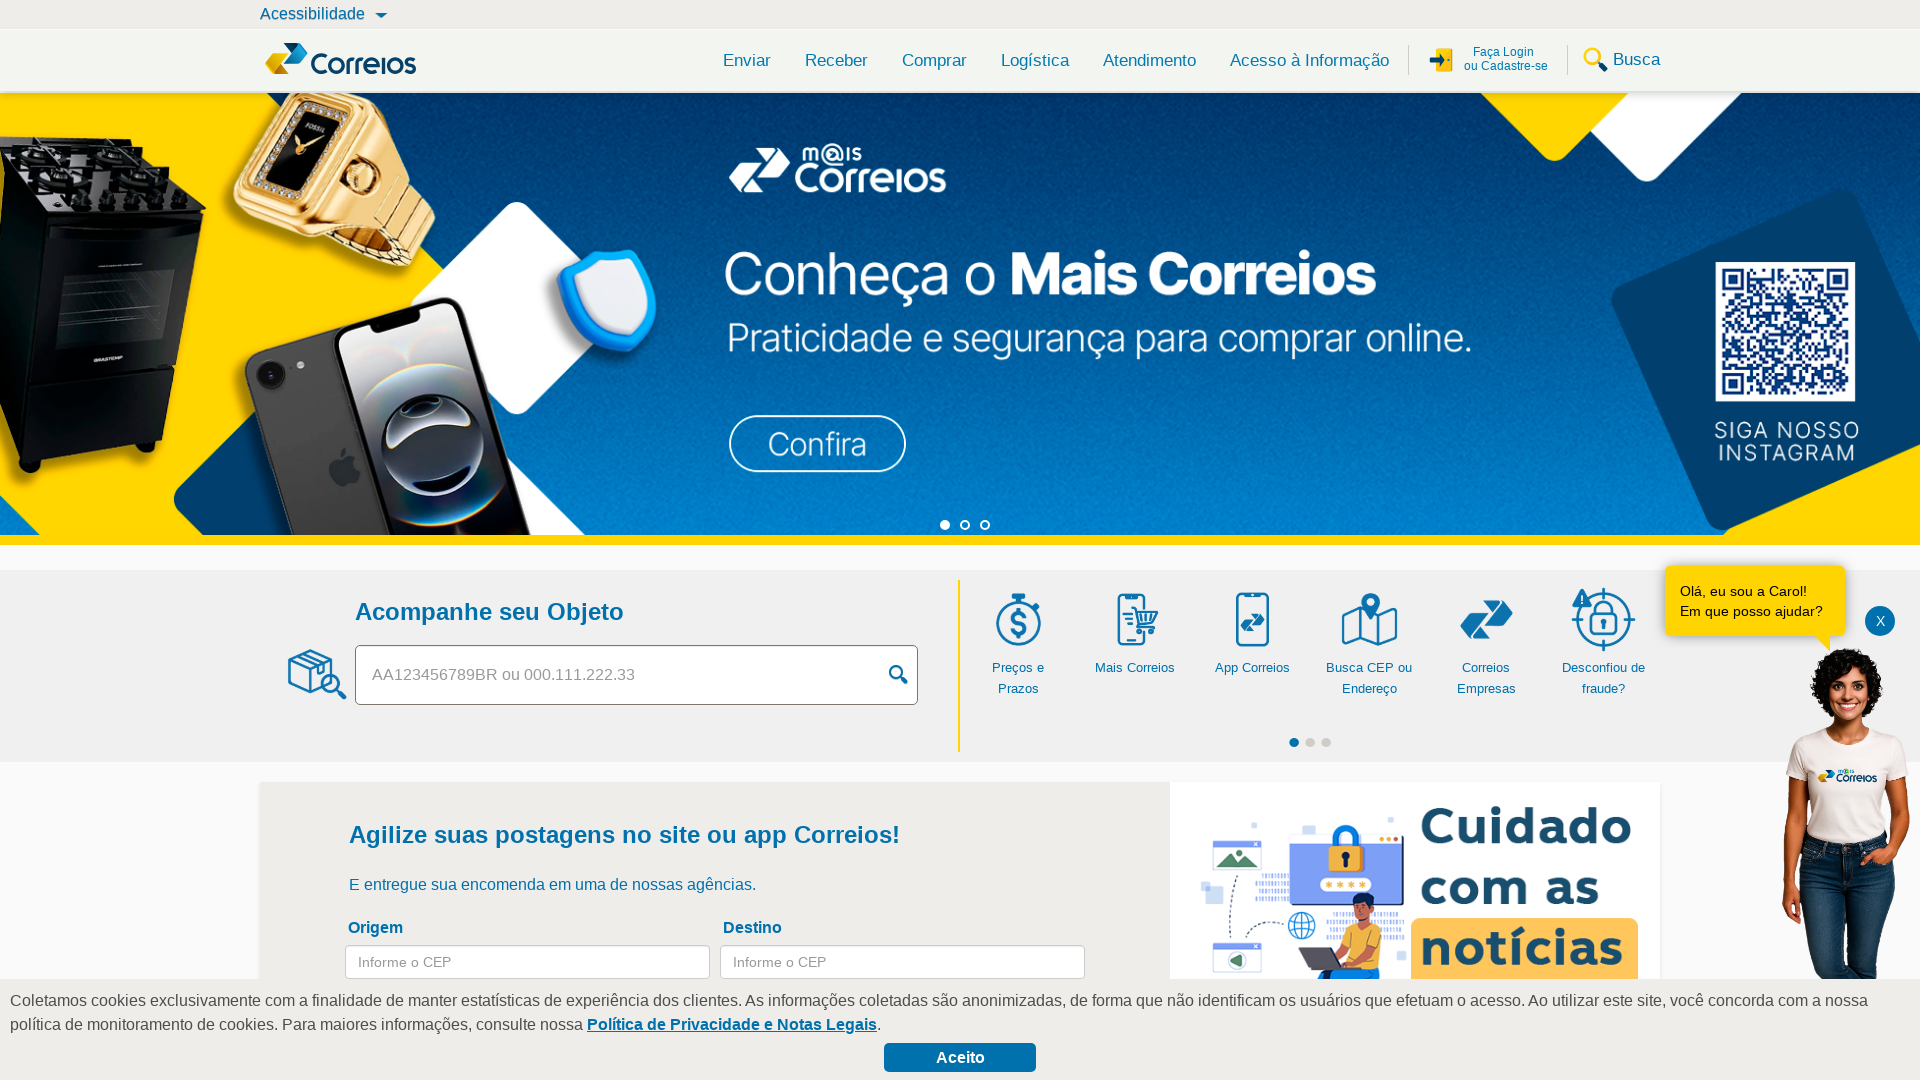